Tests confirmation alert by navigating to Cancel tab and dismissing the alert

Starting URL: https://demo.automationtesting.in/Alerts.html

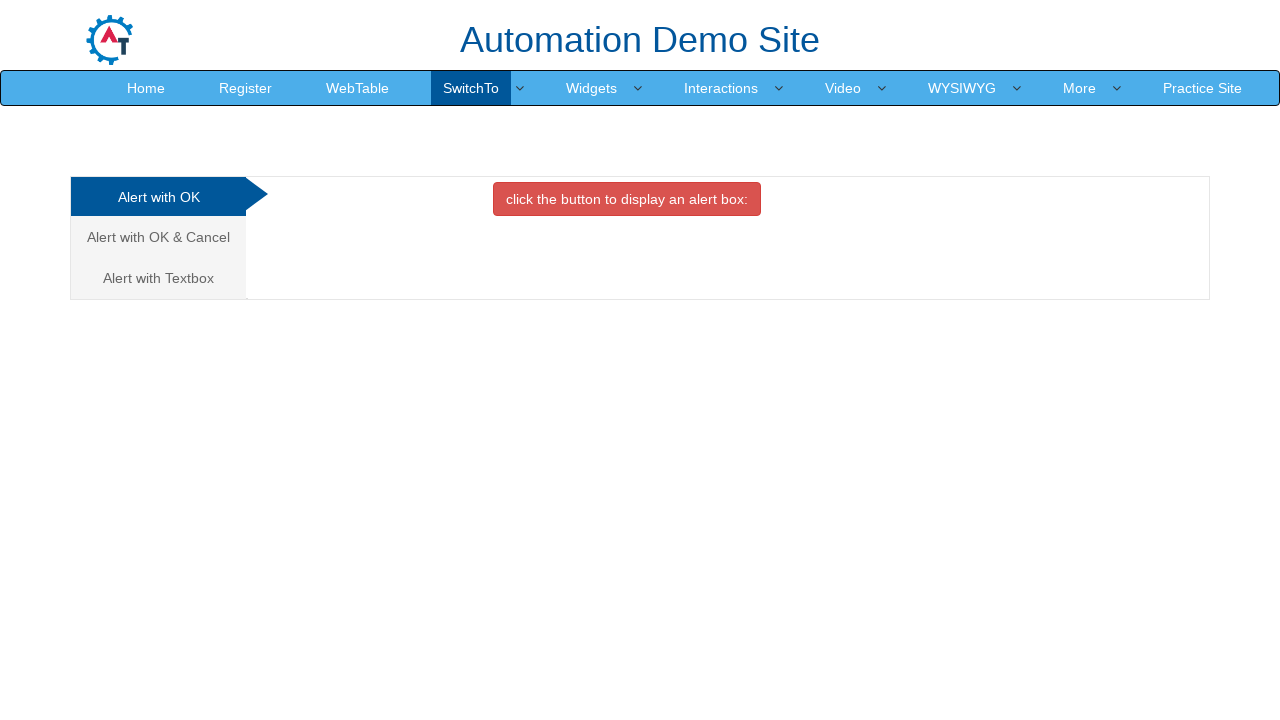

Clicked on Alert with OK & Cancel tab at (158, 237) on xpath=//a[@href='#CancelTab']
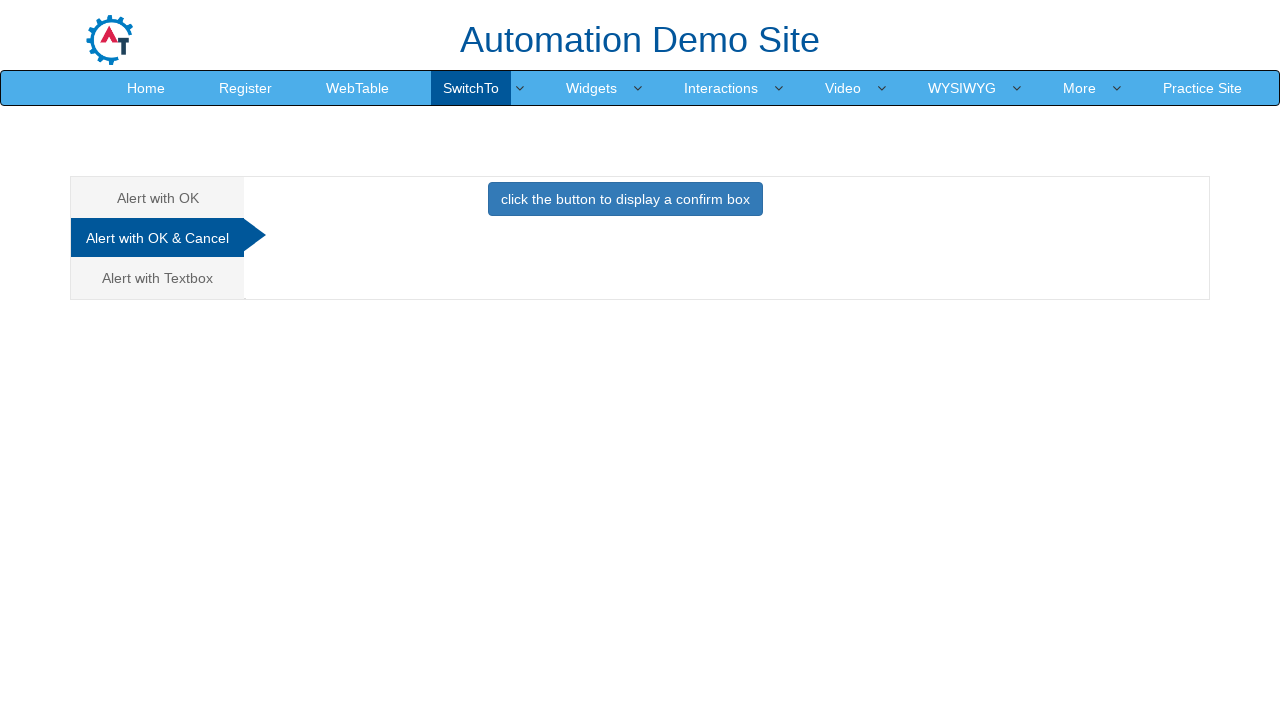

Set up dialog handler to dismiss alerts
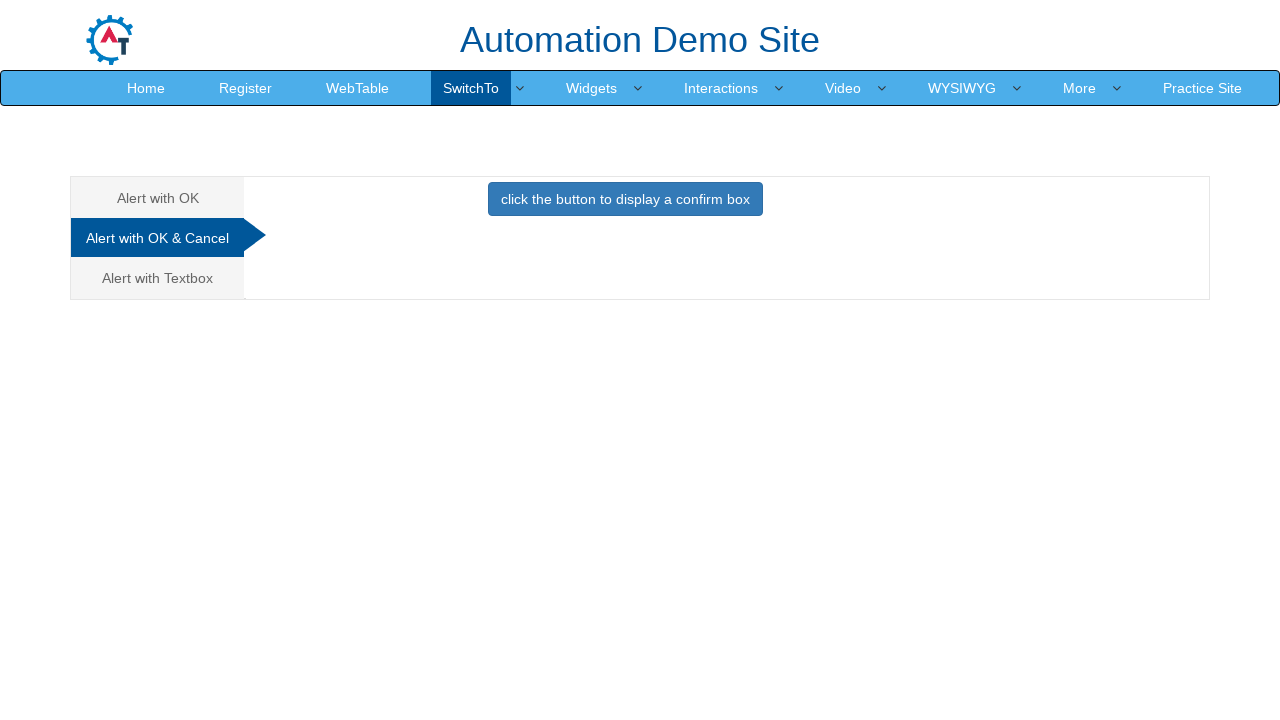

Clicked button to trigger confirmation alert at (625, 199) on xpath=//*[@class='btn btn-primary']
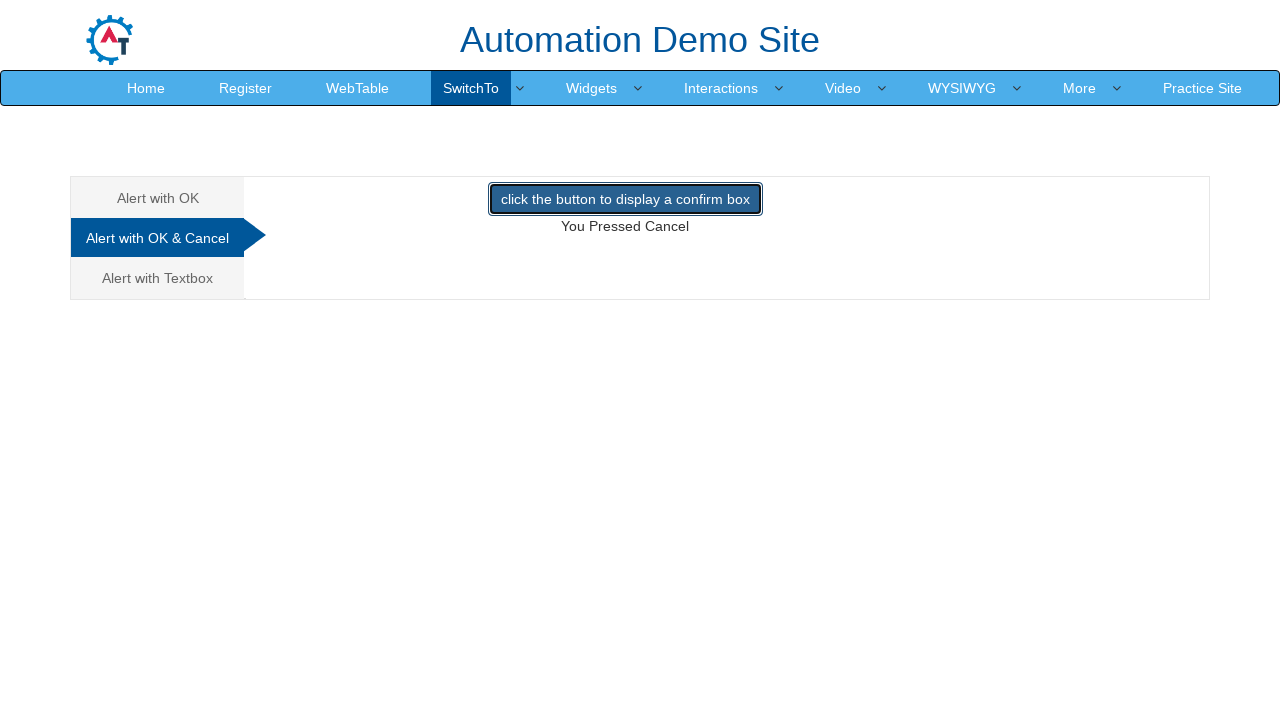

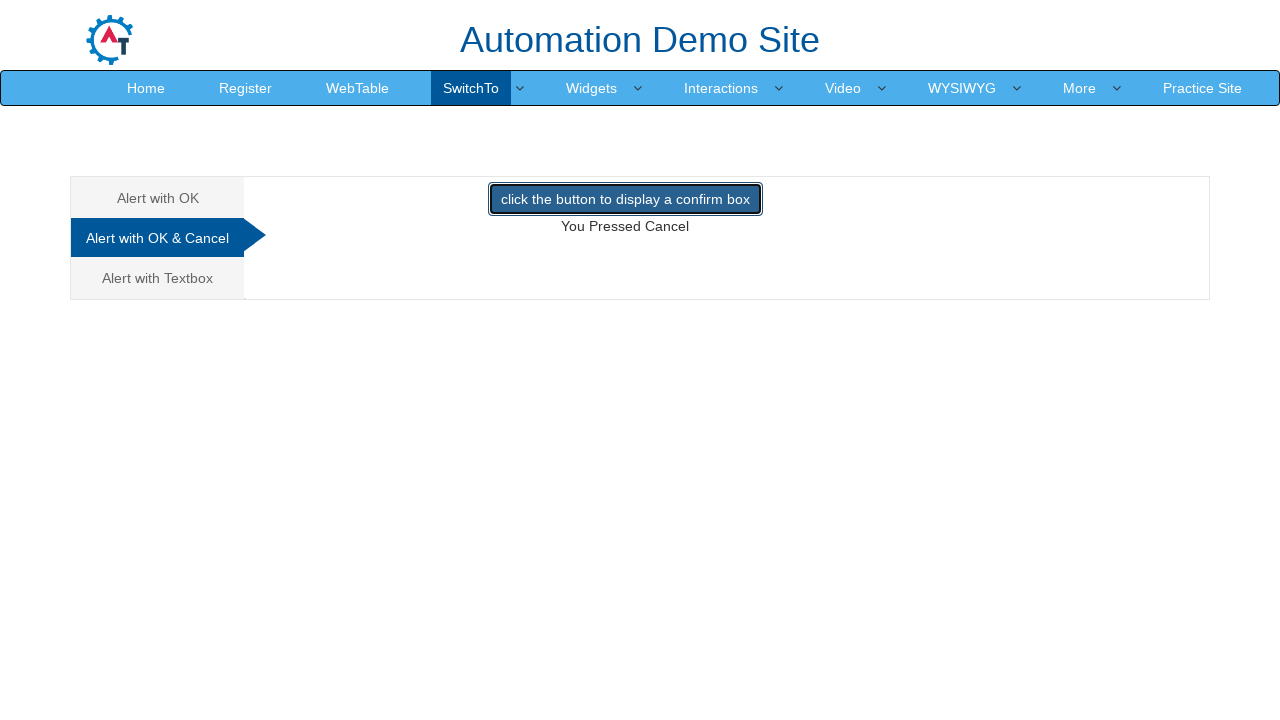